Tests JavaScript alert handling by triggering different types of alerts (basic alert, confirm dialog, and prompt dialog) and interacting with them using accept, dismiss, and send_keys actions

Starting URL: https://the-internet.herokuapp.com/javascript_alerts

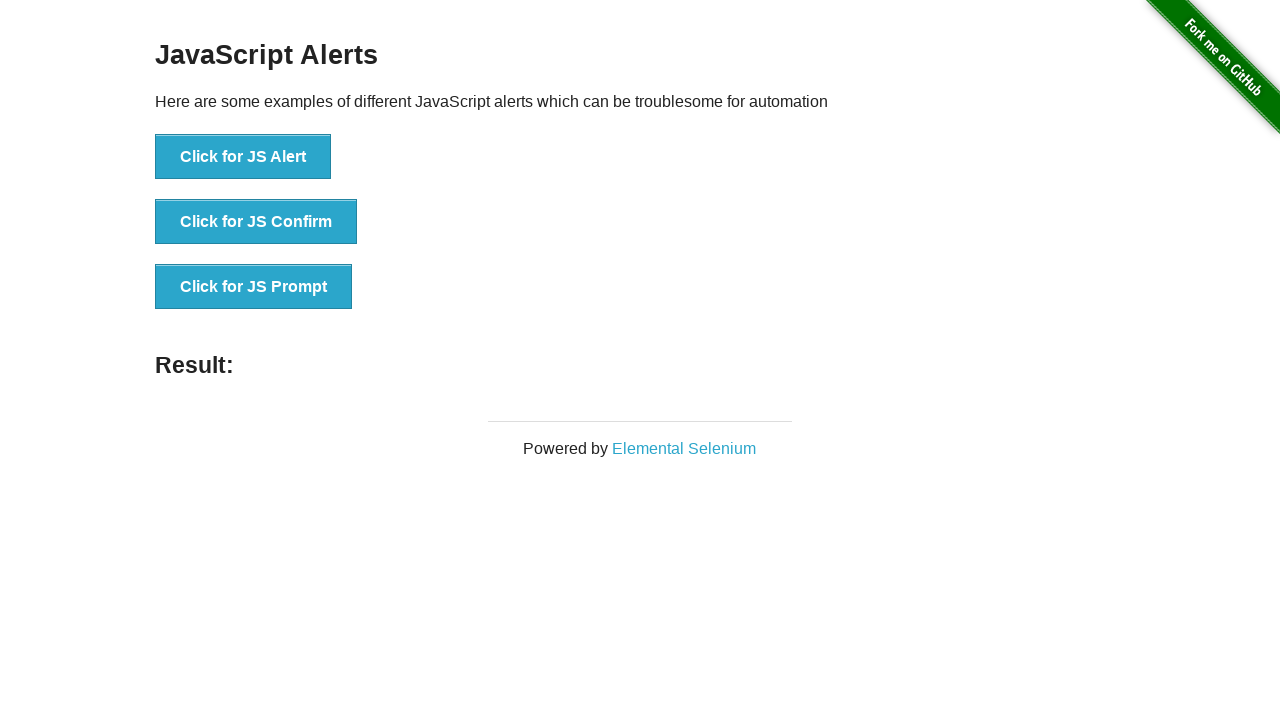

Clicked first button to trigger JS Alert at (243, 157) on xpath=//*[@id='content']/div/ul/li[1]/button
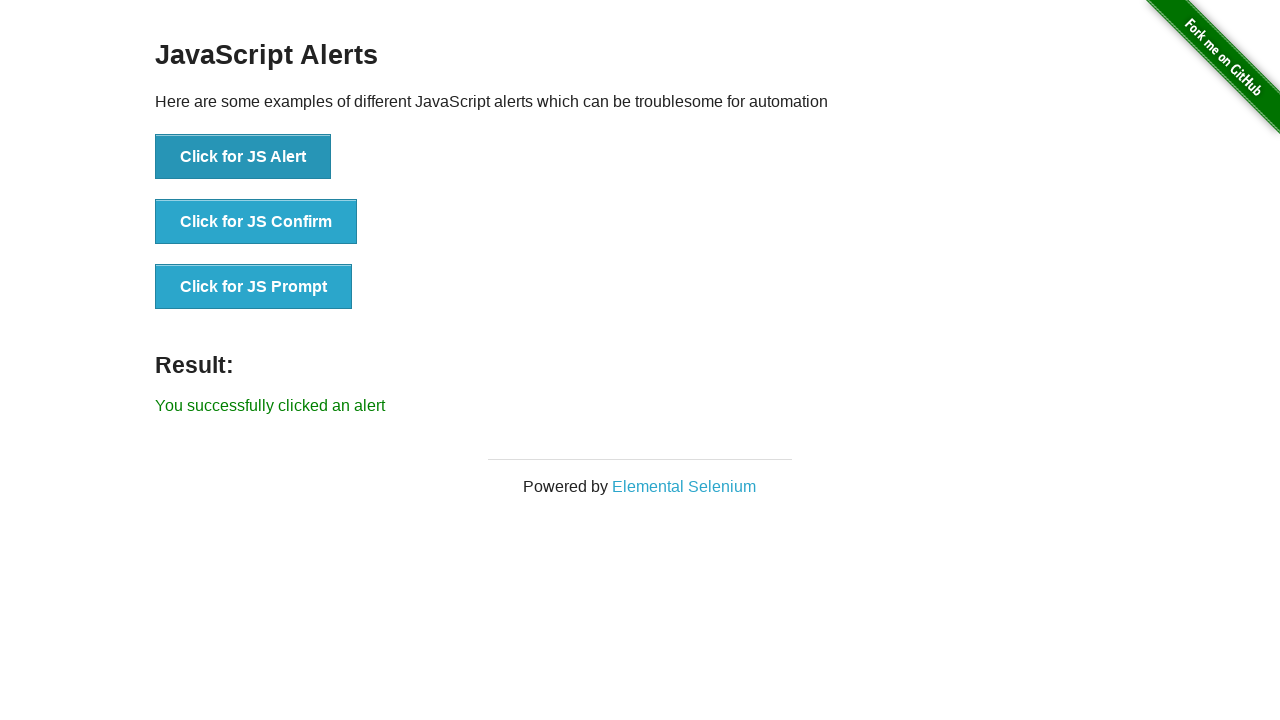

Set up dialog handler and clicked first button again to accept alert at (243, 157) on xpath=//*[@id='content']/div/ul/li[1]/button
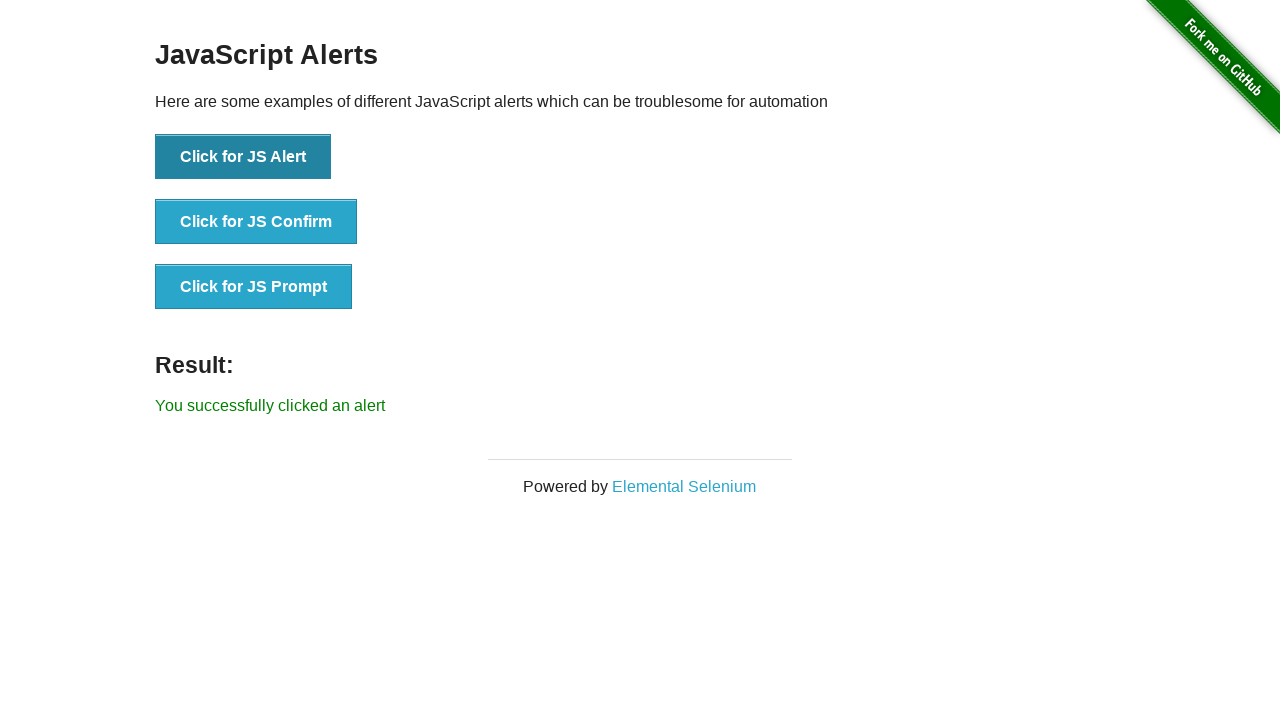

Set up dialog handler to dismiss and clicked second button to trigger confirm dialog at (256, 222) on xpath=//*[@id='content']/div/ul/li[2]/button
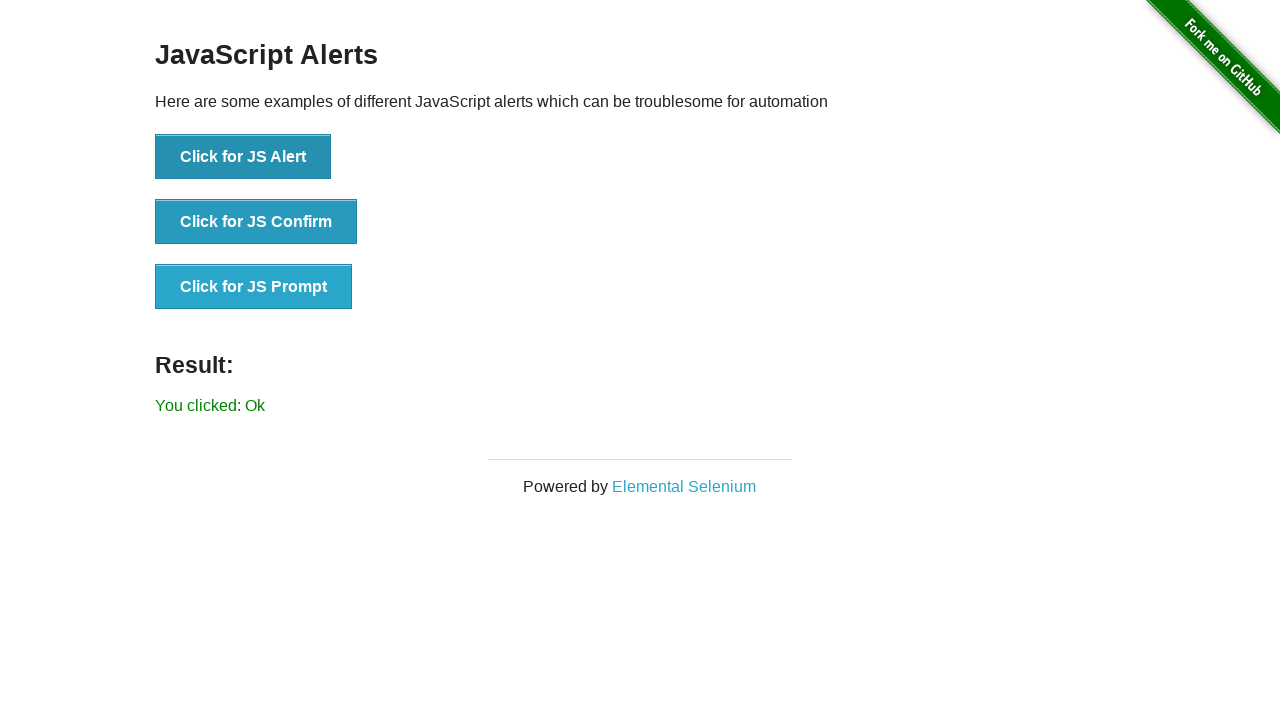

Waited for result element to appear after dismissing confirm dialog
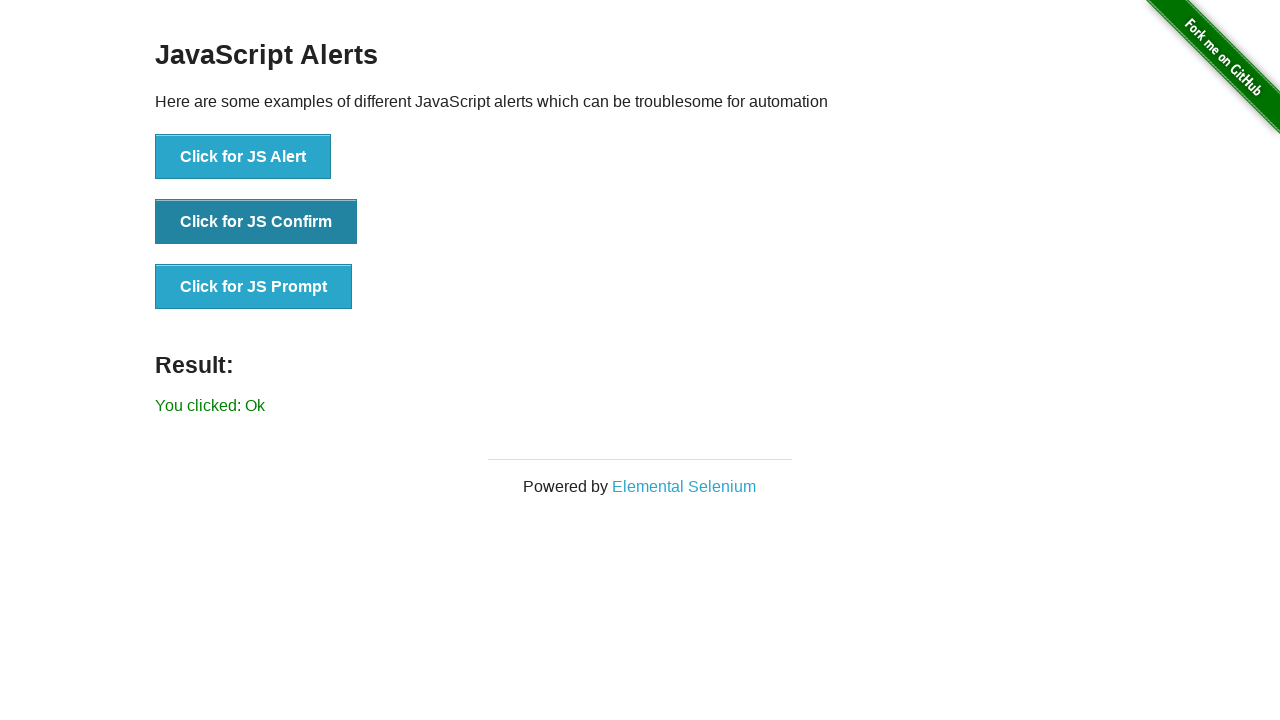

Set up prompt dialog handler and clicked third button to trigger prompt dialog with text input at (254, 287) on xpath=//*[@id='content']/div/ul/li[3]/button
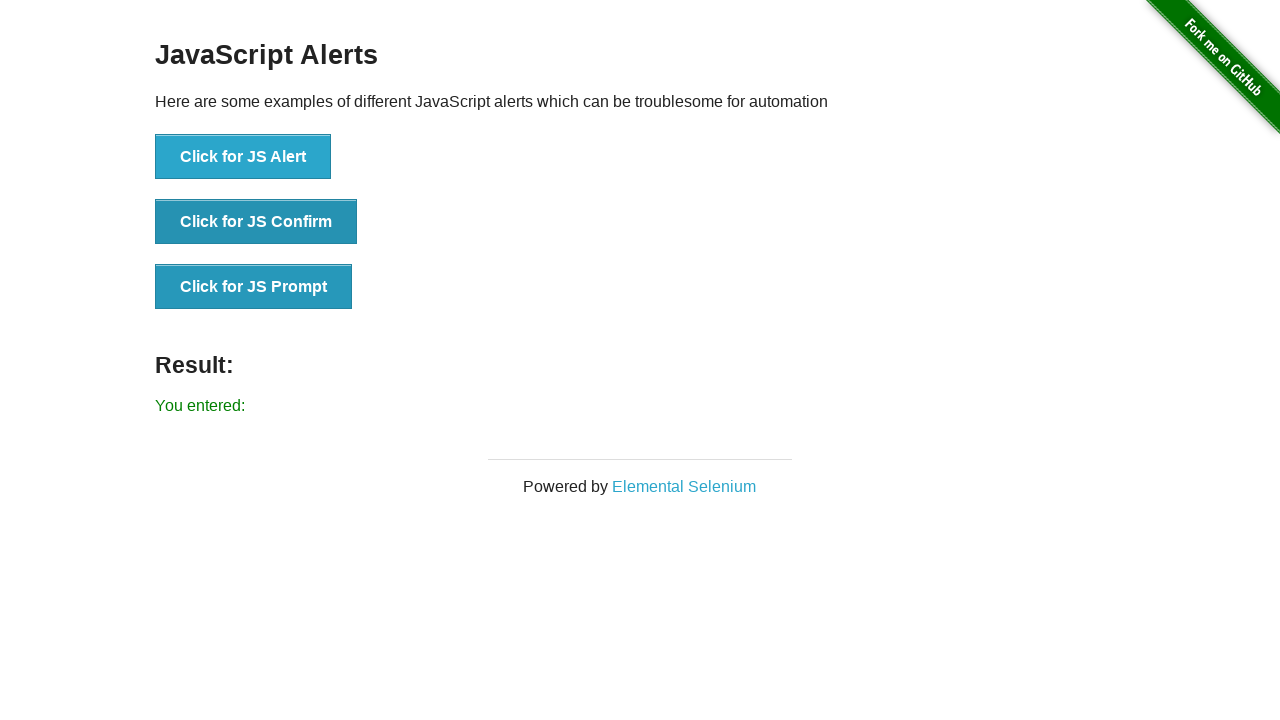

Waited for result element to appear after accepting prompt dialog
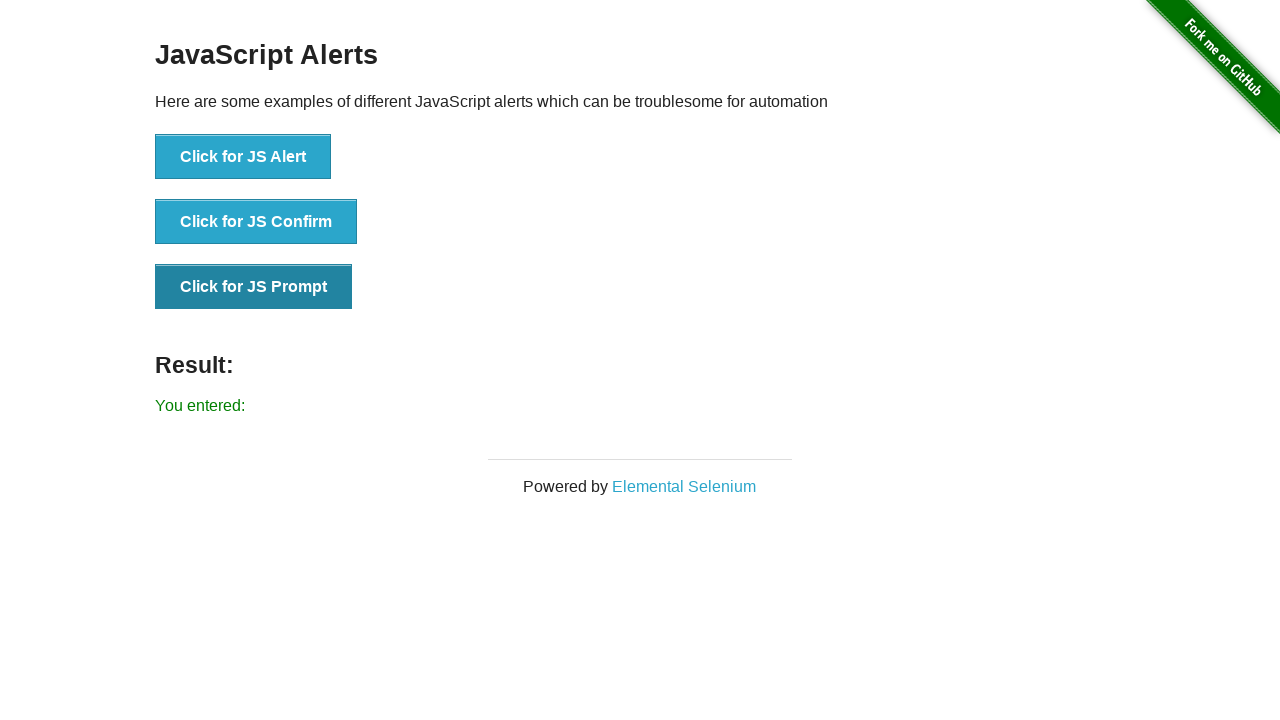

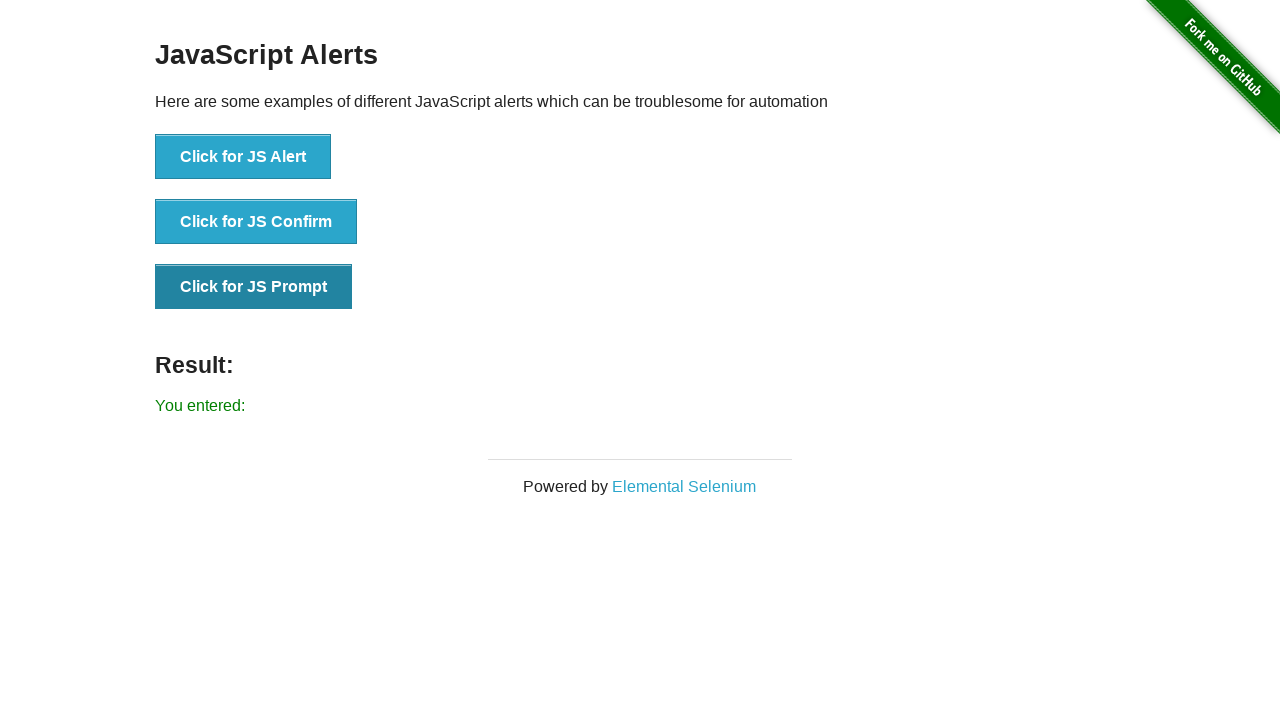